Tests dropdown selection functionality on a registration form by selecting skills using different methods

Starting URL: https://demo.automationtesting.in/Register.html

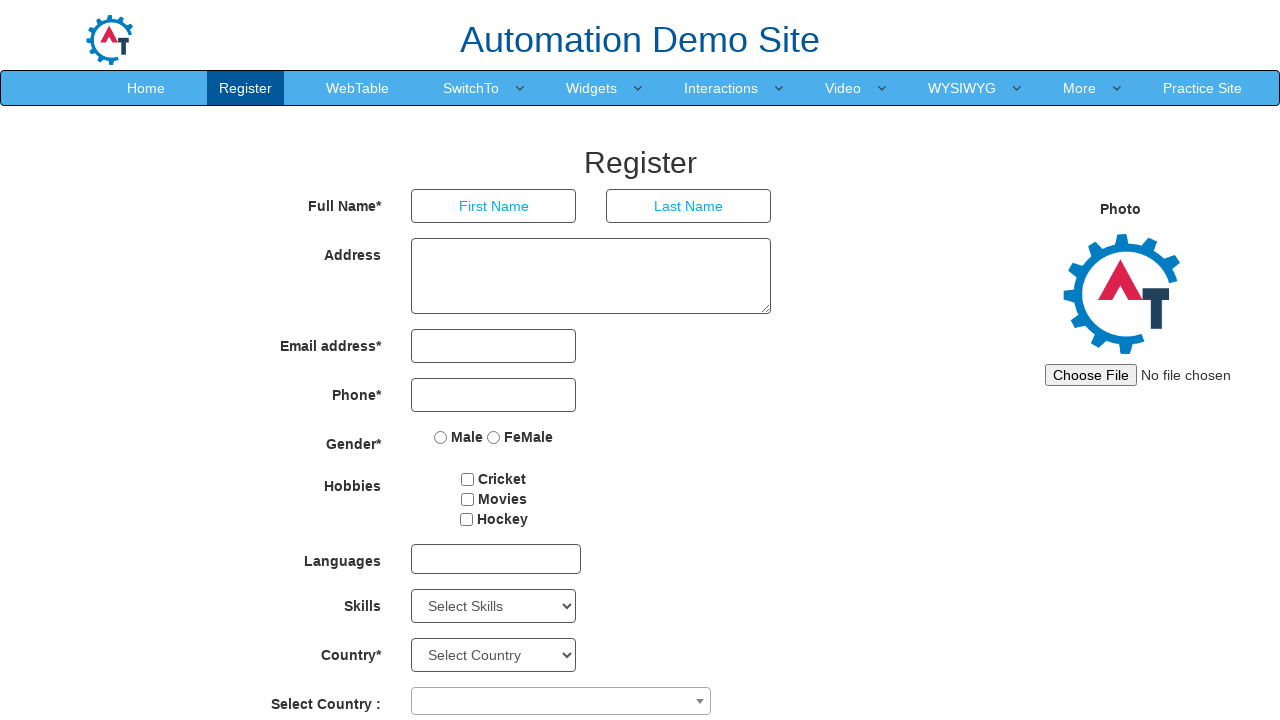

Navigated to registration form page
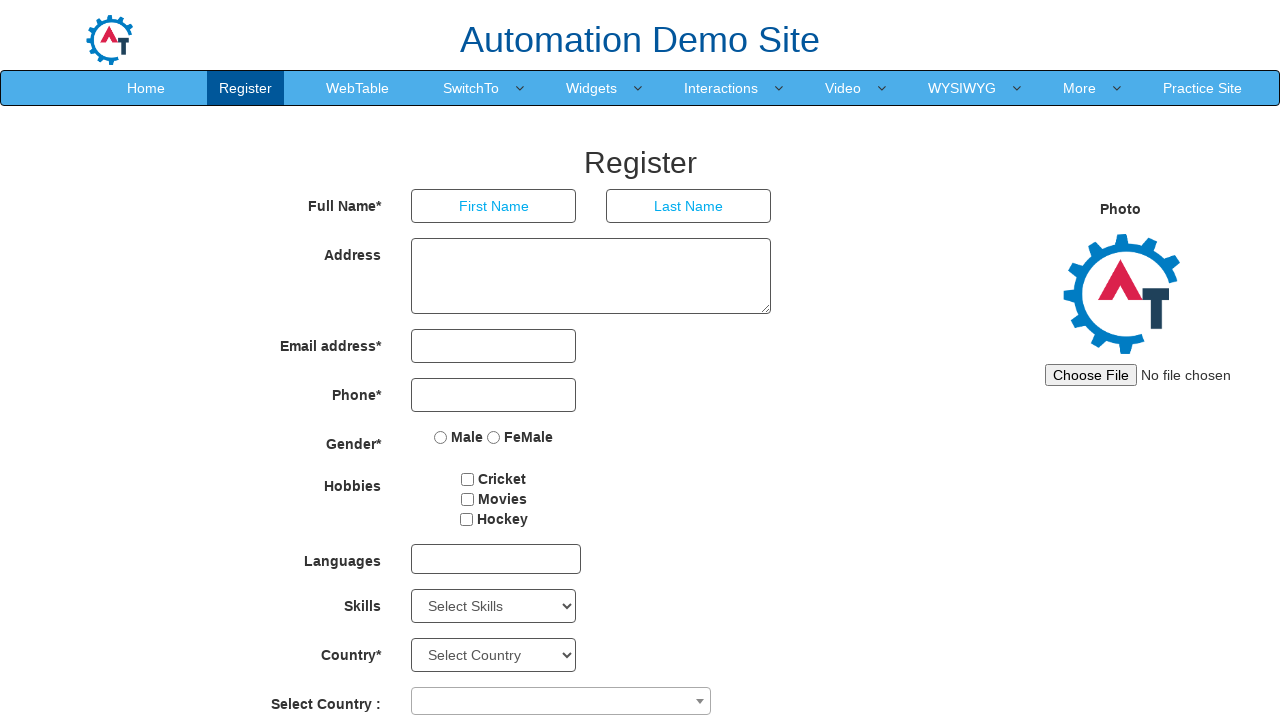

Located Skills dropdown element
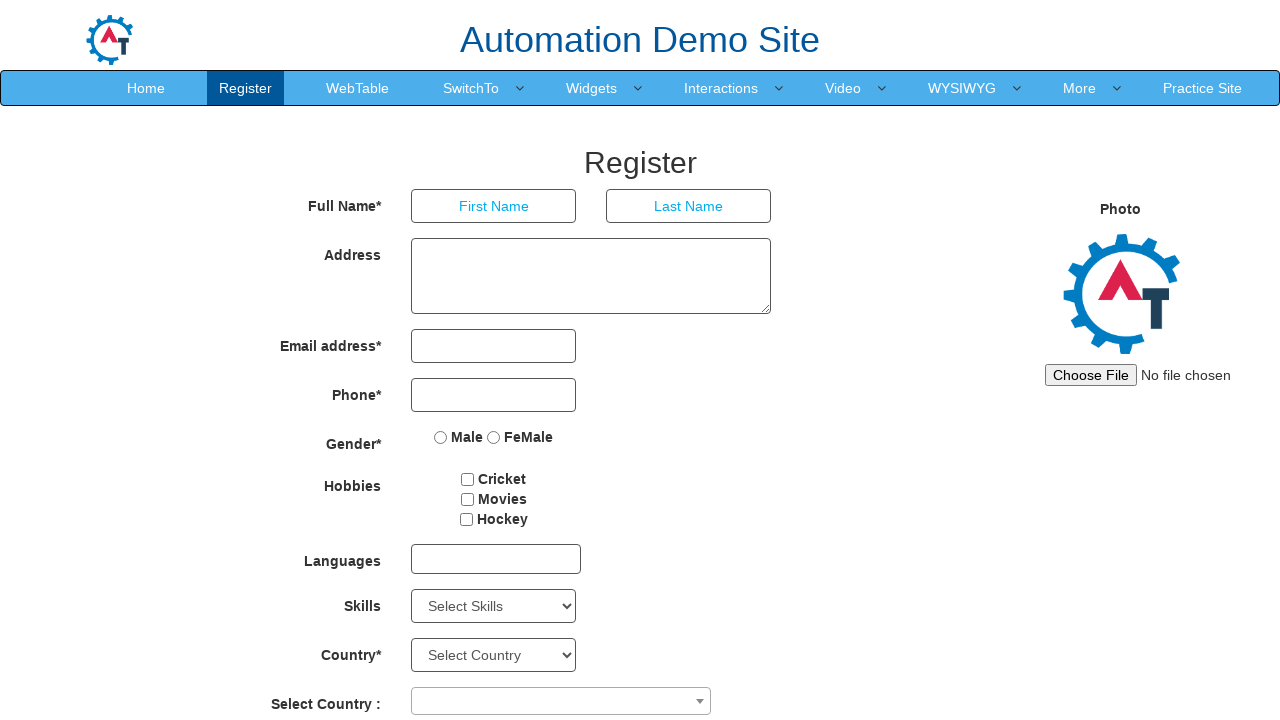

Selected 'Android' from Skills dropdown by value on #Skills
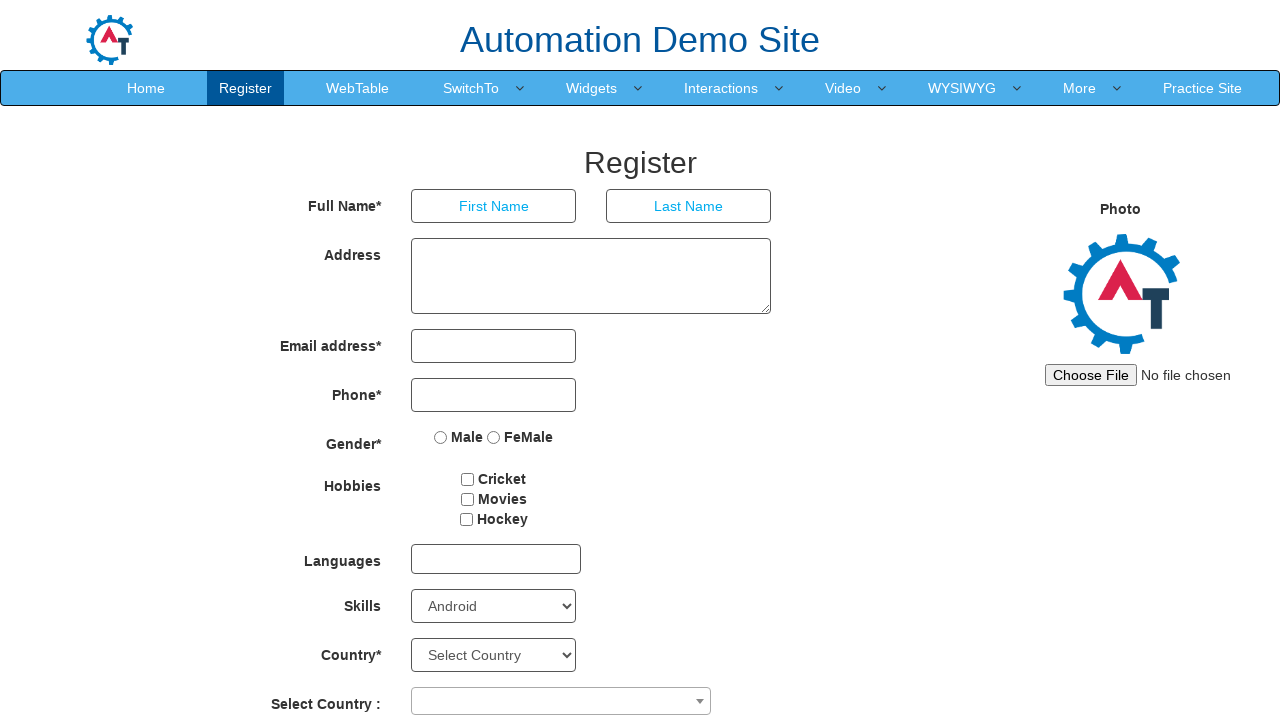

Selected 'Adobe Photoshop' from Skills dropdown by label on #Skills
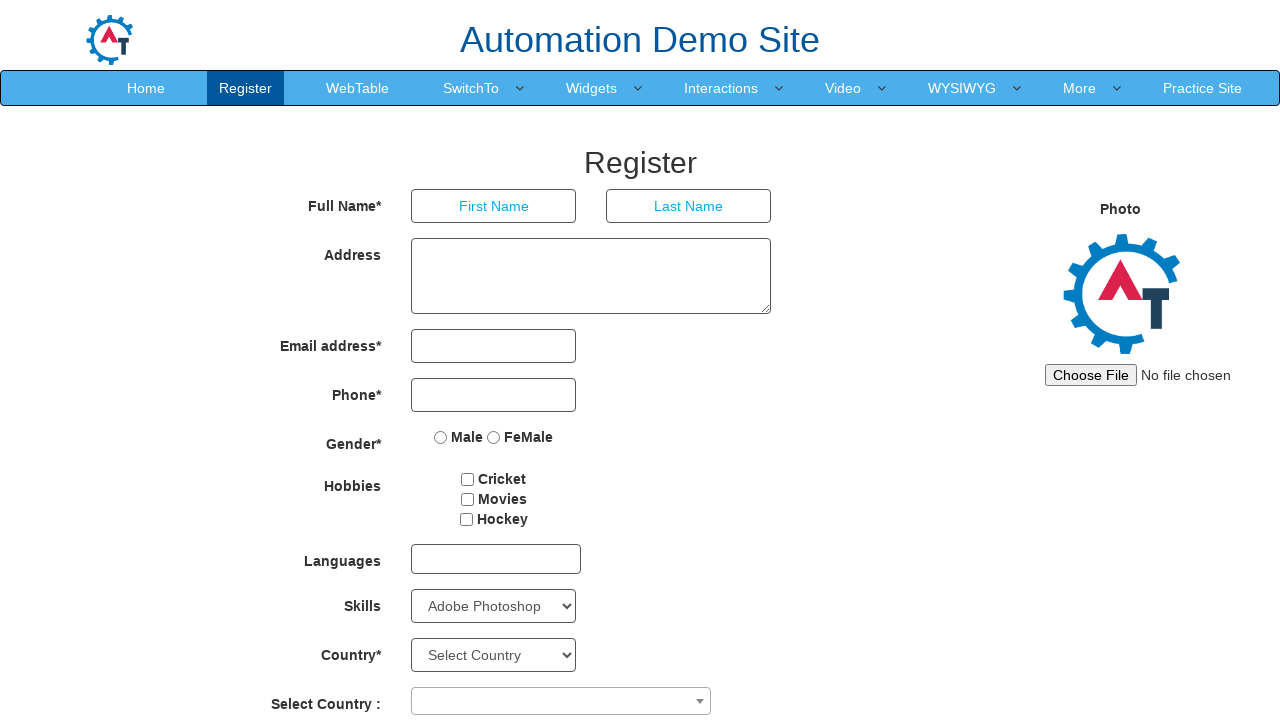

Selected 6th option from Skills dropdown by index on #Skills
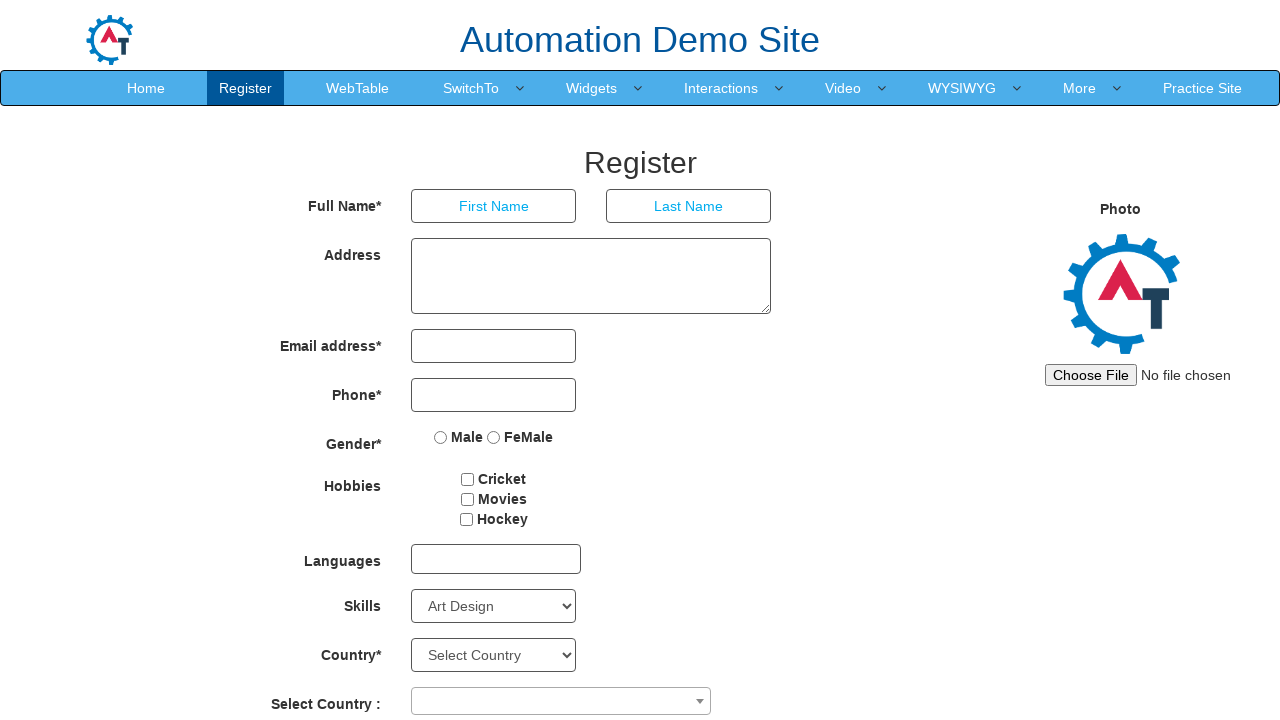

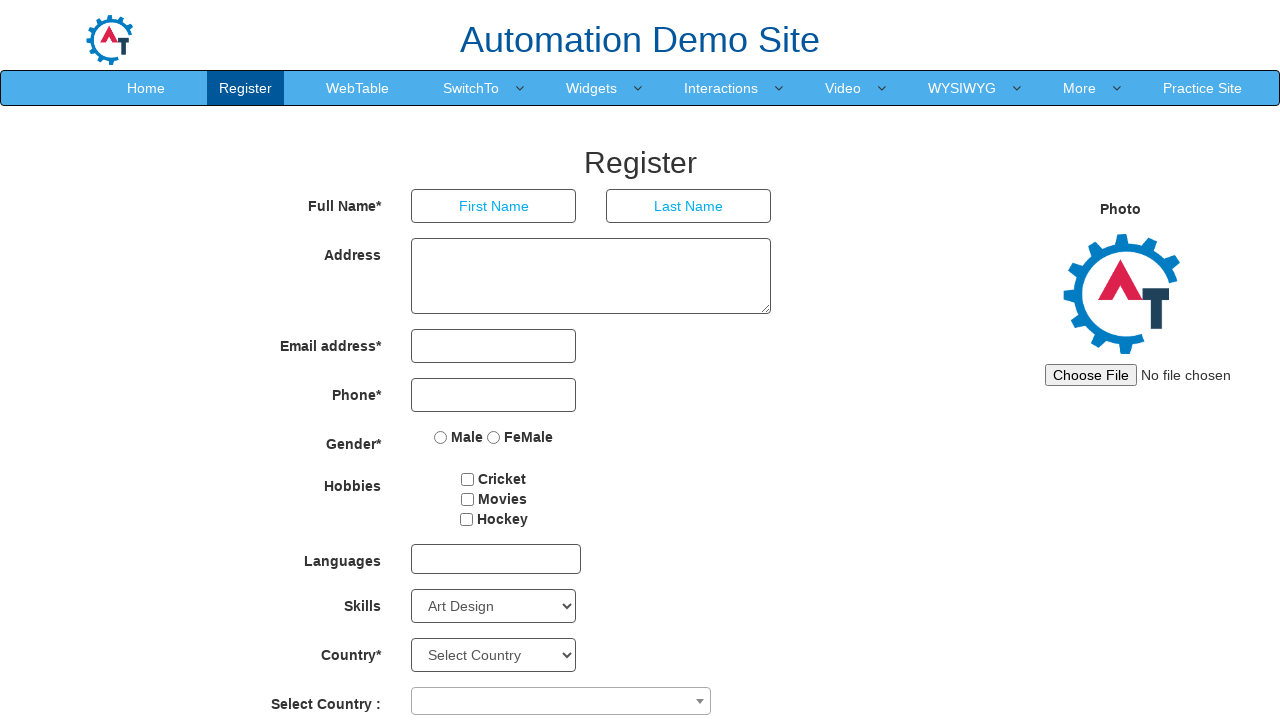